Tests the add element functionality on Herokuapp by clicking the add element link and button, then verifying the element appears

Starting URL: https://the-internet.herokuapp.com/

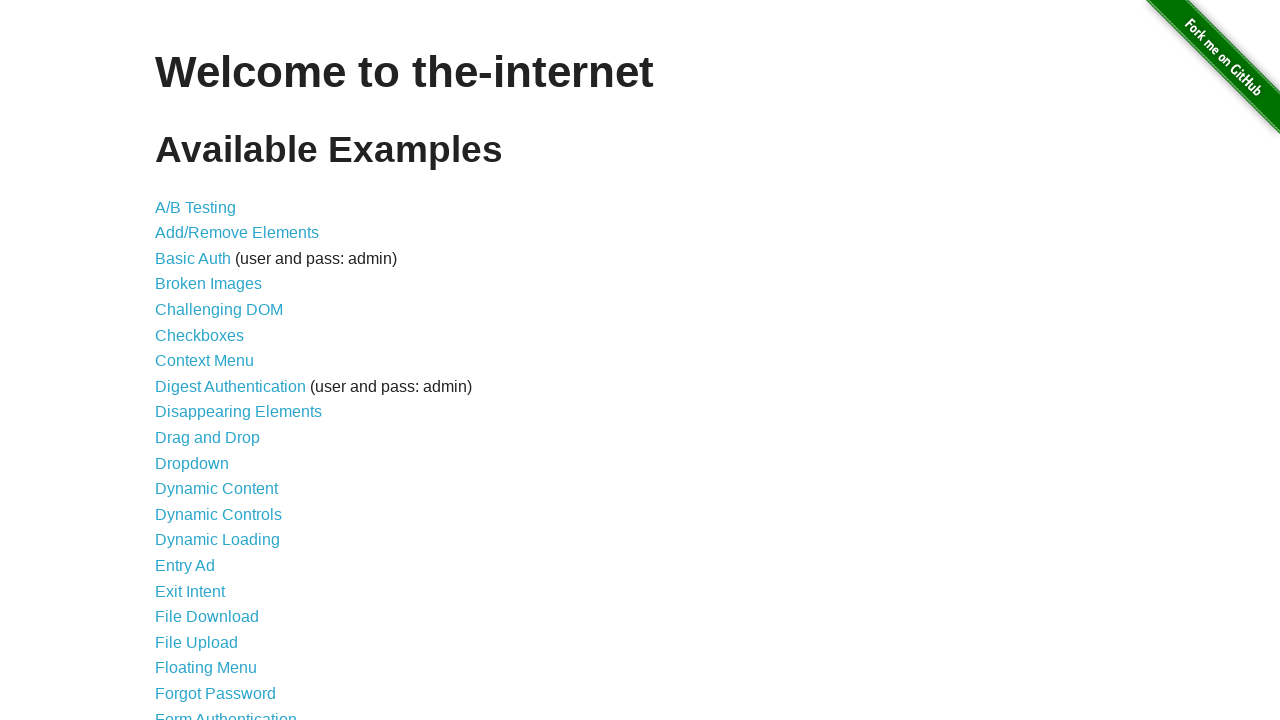

Clicked on add/remove elements link at (237, 233) on a[href='/add_remove_elements/']
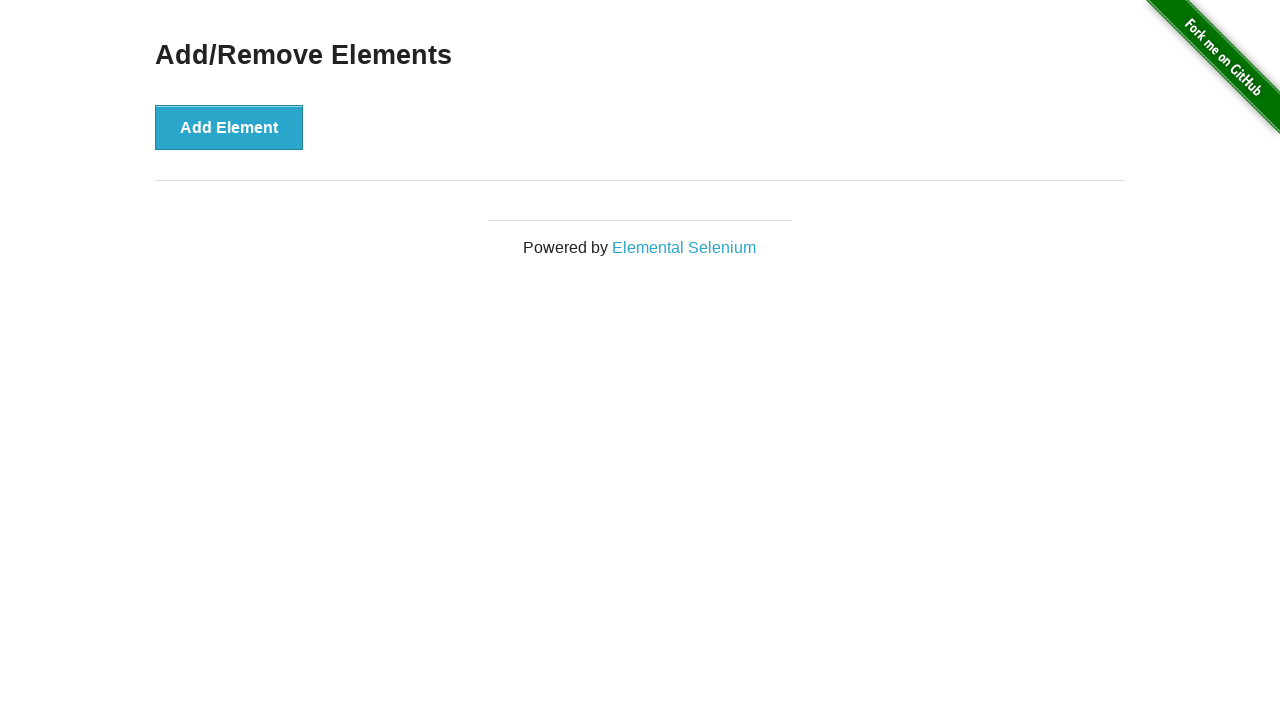

Clicked the add element button at (229, 127) on button[onclick='addElement()']
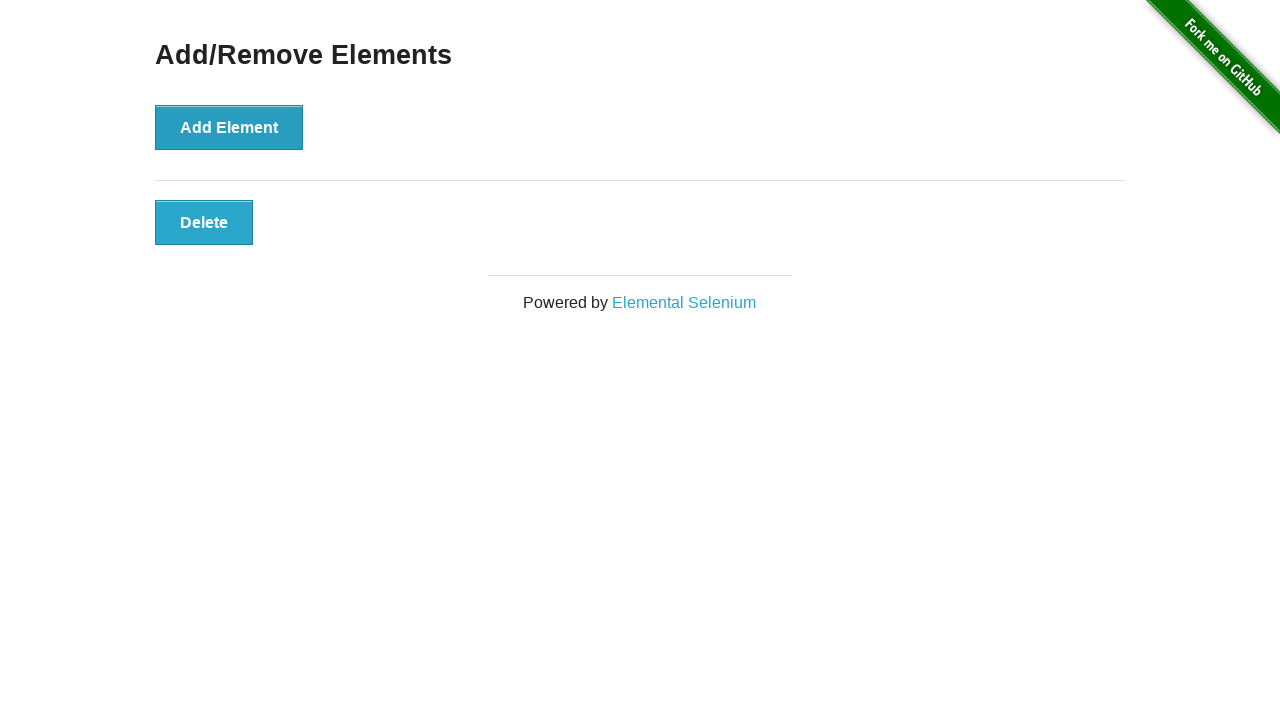

Verified the added element is displayed
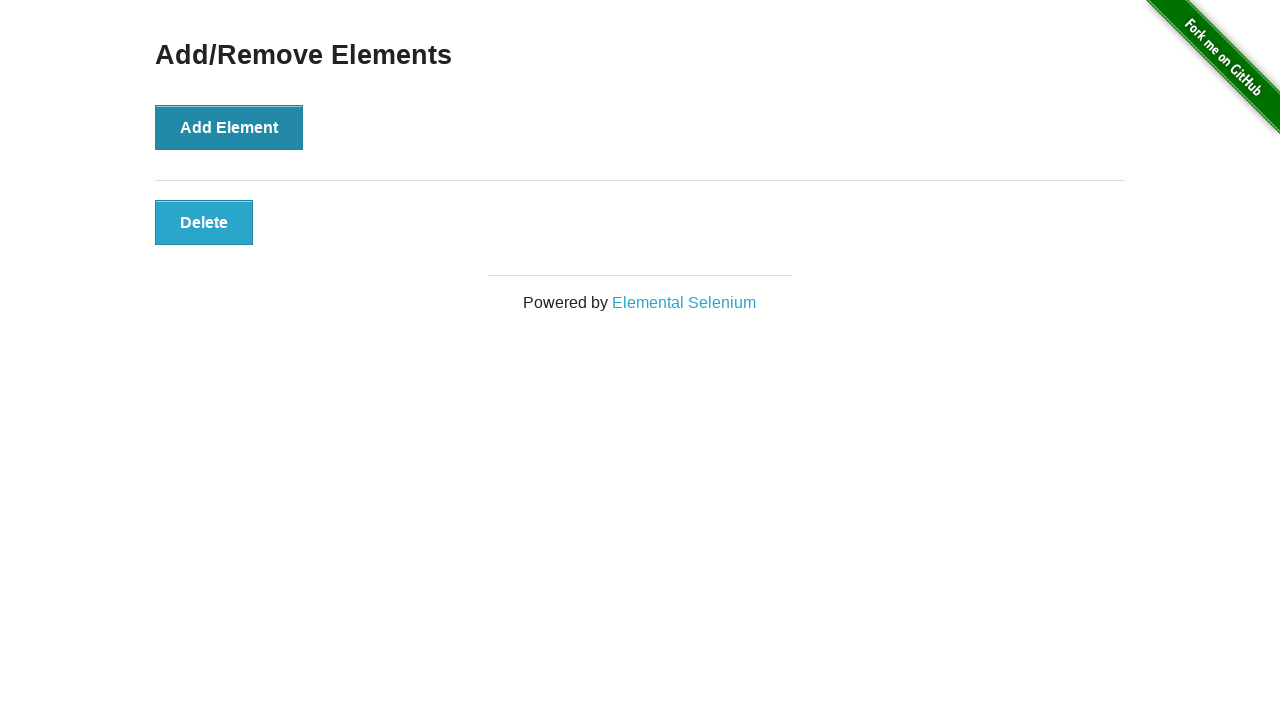

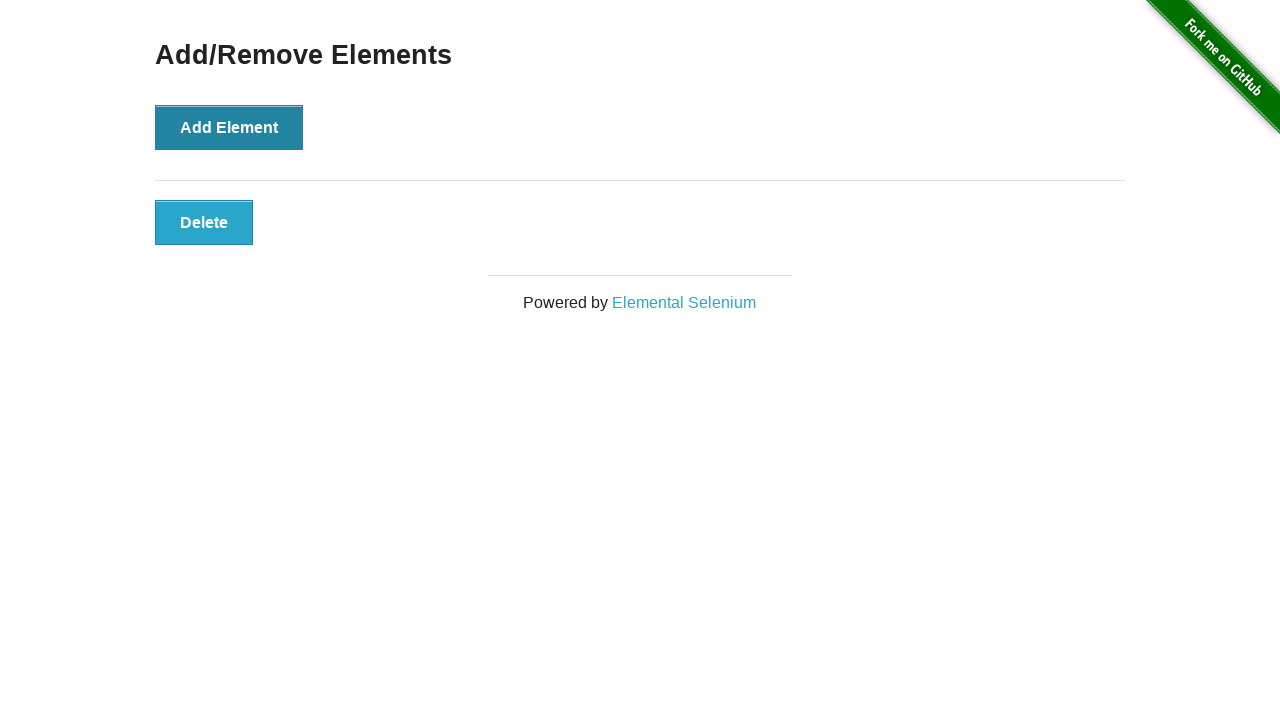